Tests that edits are cancelled when pressing Escape during edit mode

Starting URL: https://demo.playwright.dev/todomvc

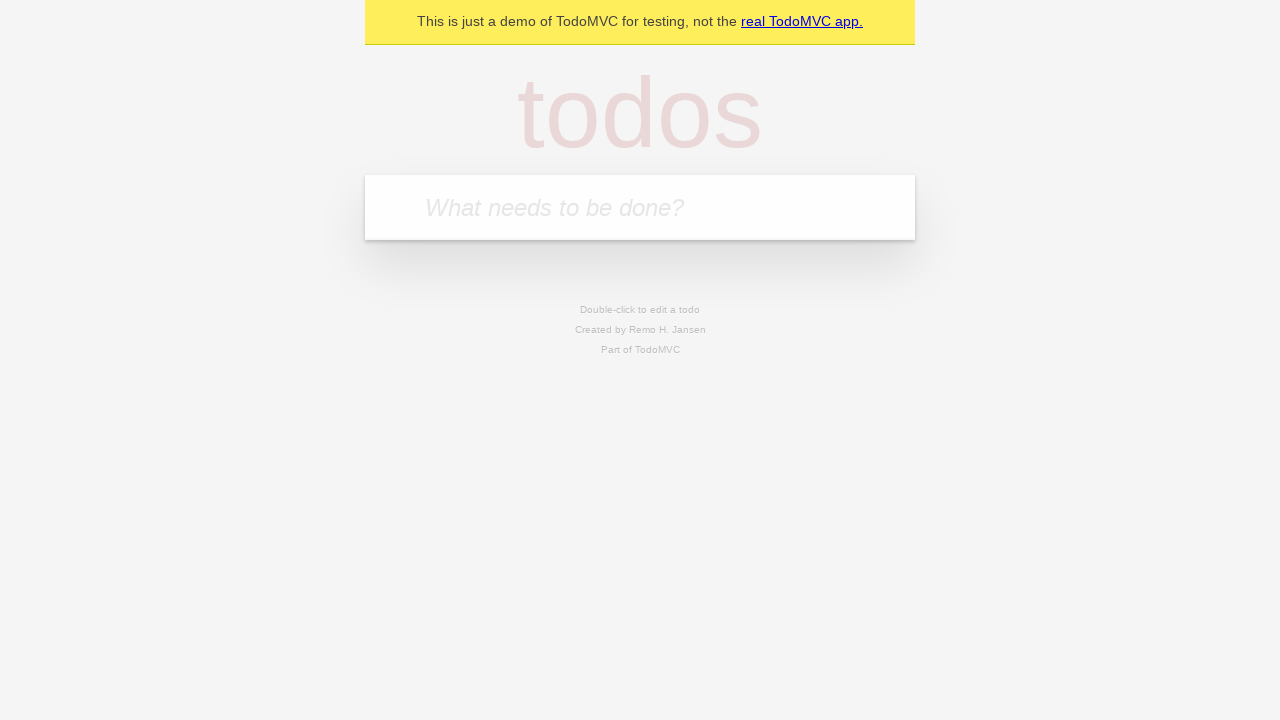

Filled todo input with 'buy some cheese' on internal:attr=[placeholder="What needs to be done?"i]
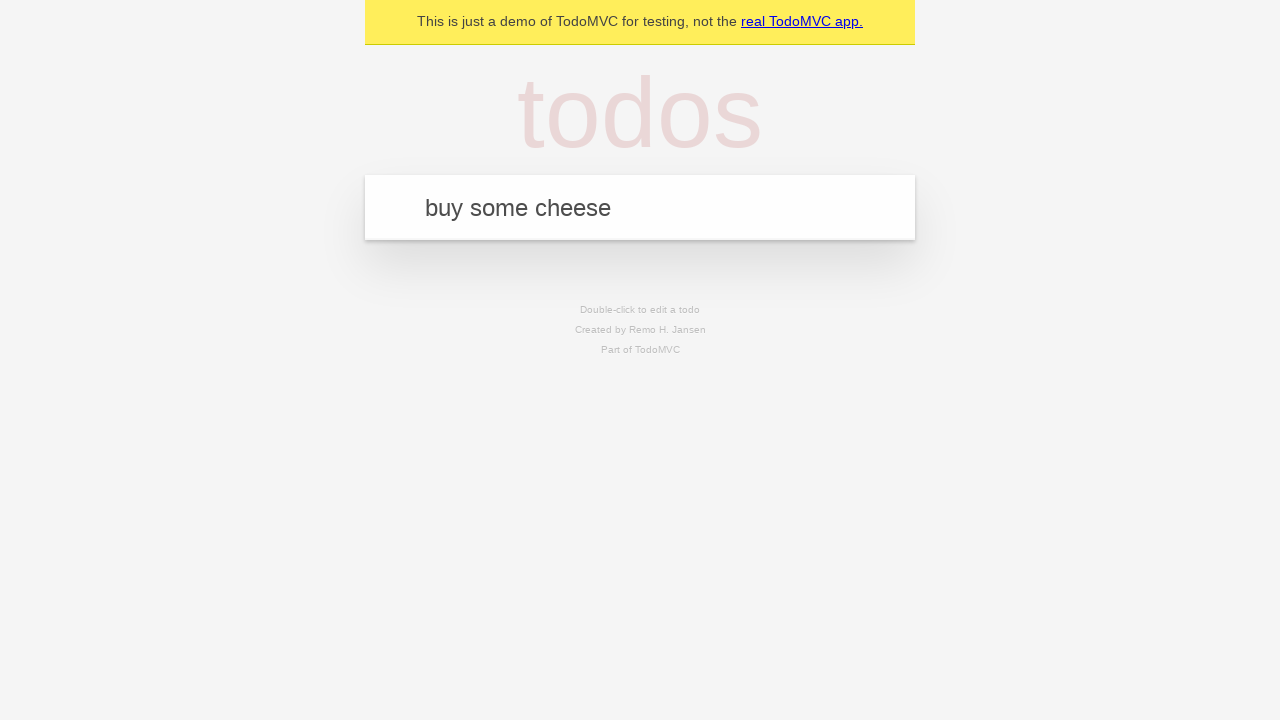

Pressed Enter to create first todo on internal:attr=[placeholder="What needs to be done?"i]
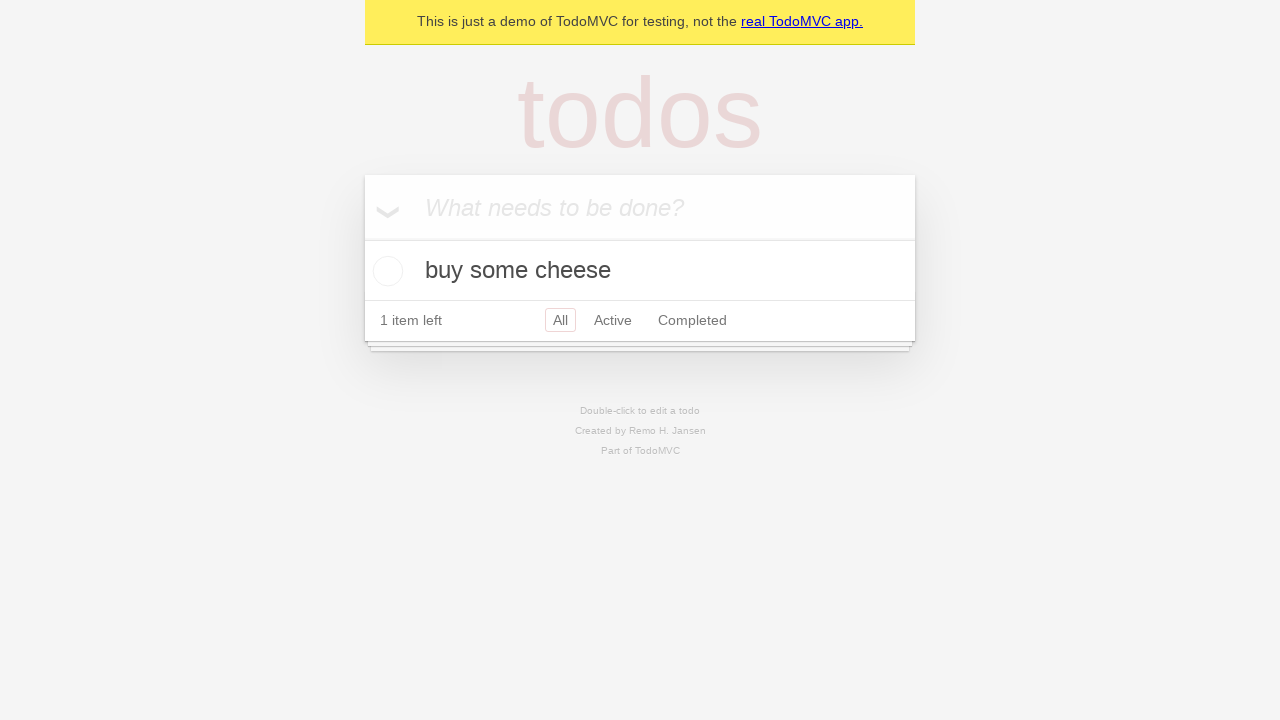

Filled todo input with 'feed the cat' on internal:attr=[placeholder="What needs to be done?"i]
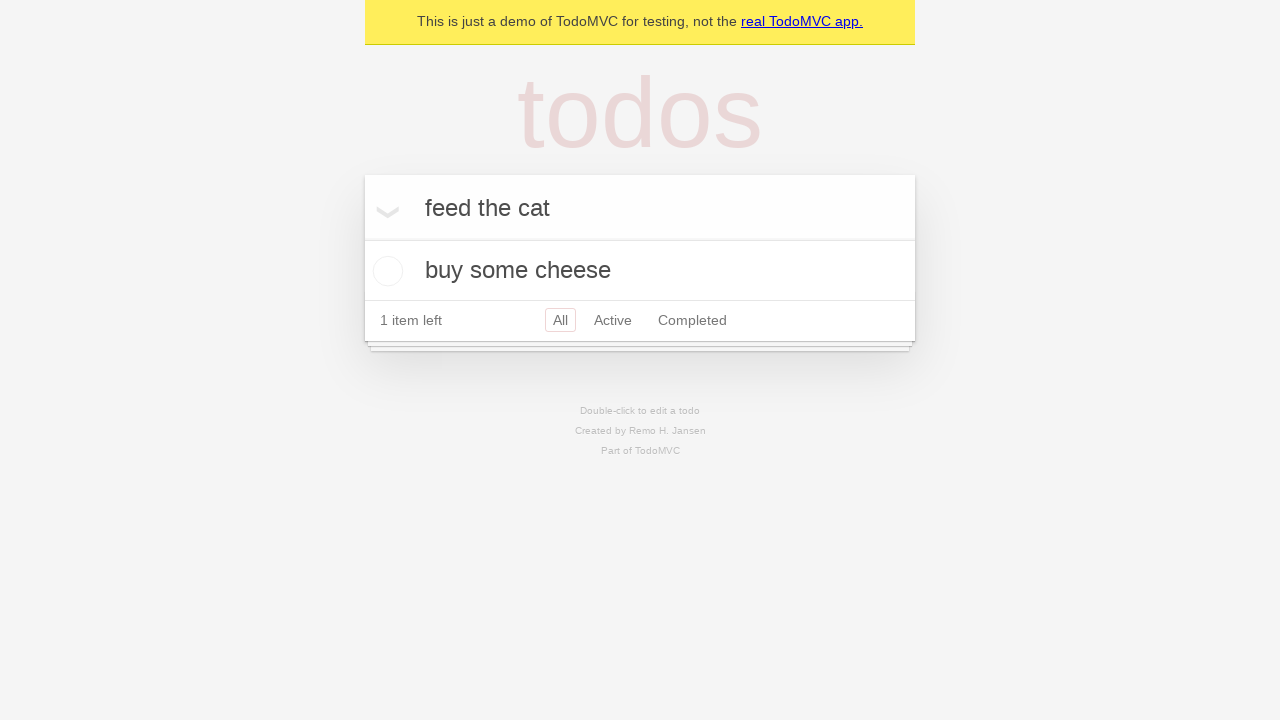

Pressed Enter to create second todo on internal:attr=[placeholder="What needs to be done?"i]
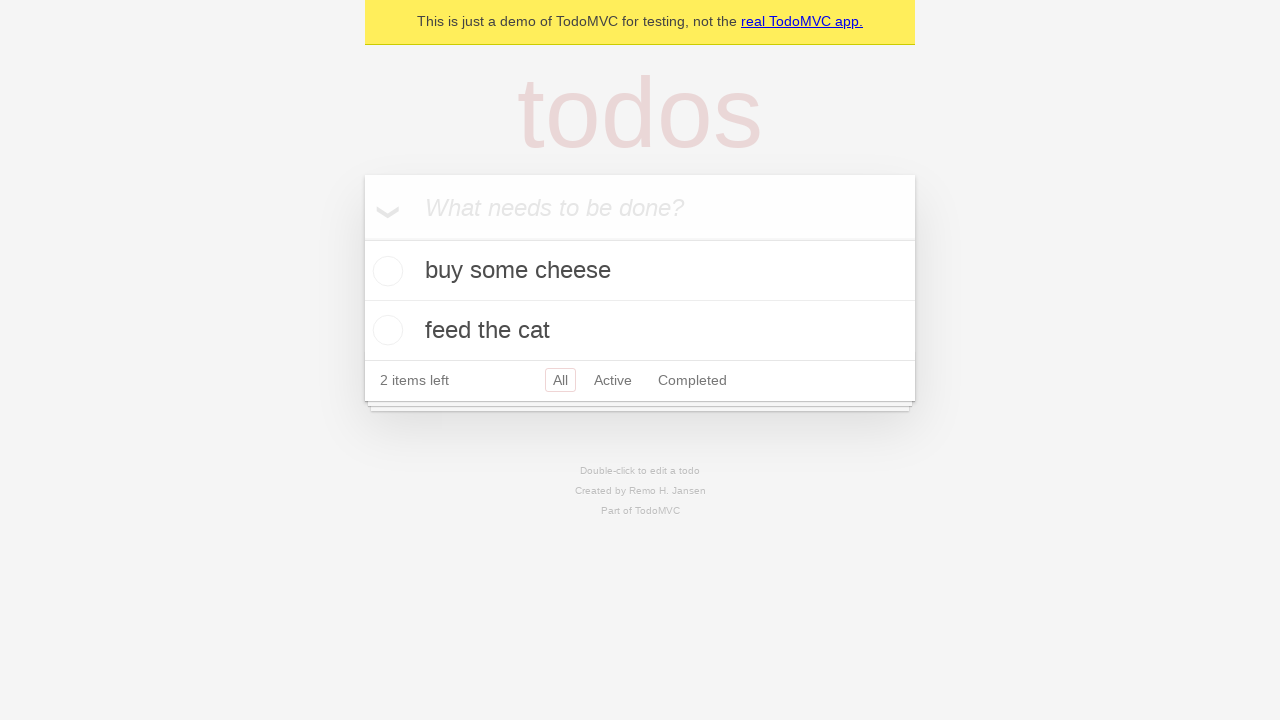

Filled todo input with 'book a doctors appointment' on internal:attr=[placeholder="What needs to be done?"i]
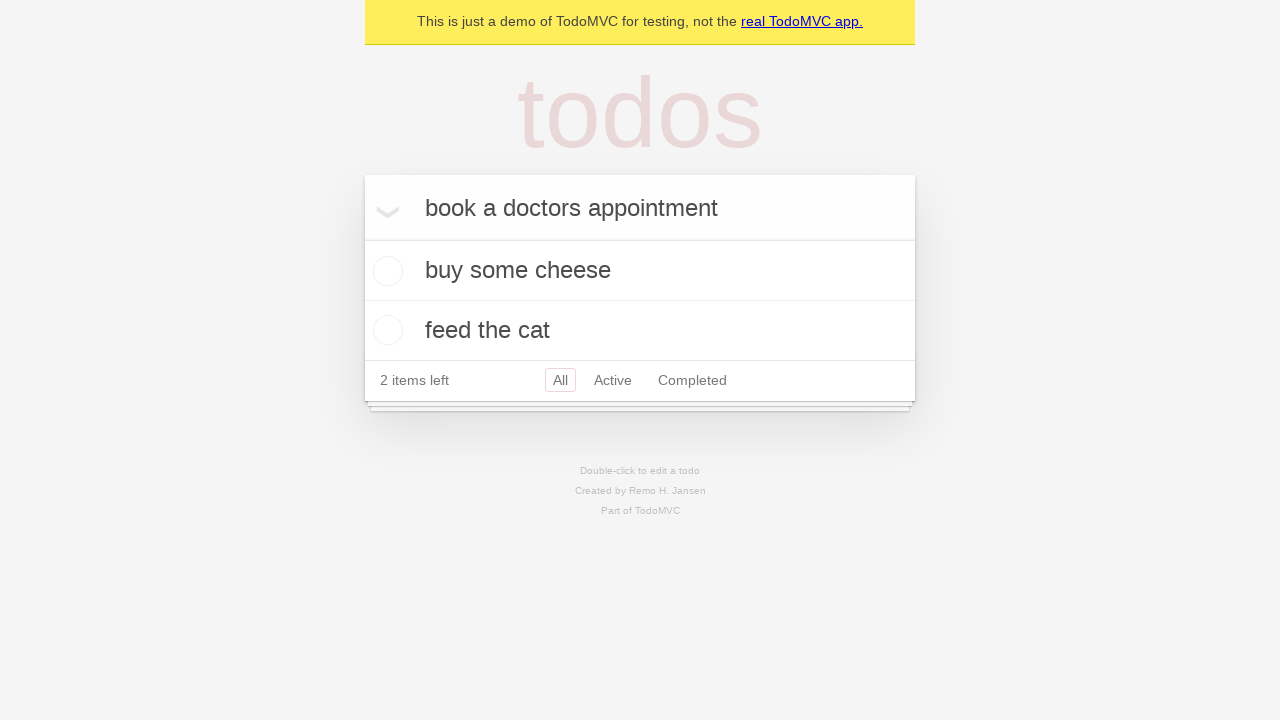

Pressed Enter to create third todo on internal:attr=[placeholder="What needs to be done?"i]
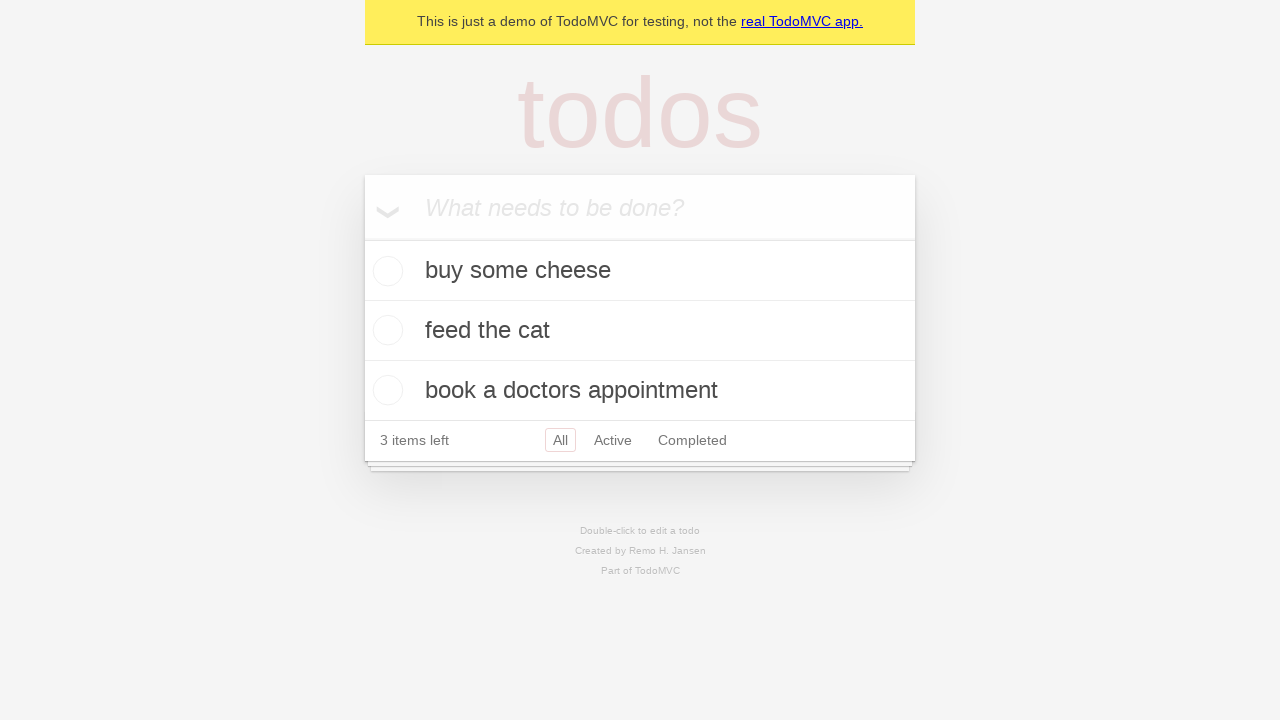

Double-clicked second todo to enter edit mode at (640, 331) on internal:testid=[data-testid="todo-item"s] >> nth=1
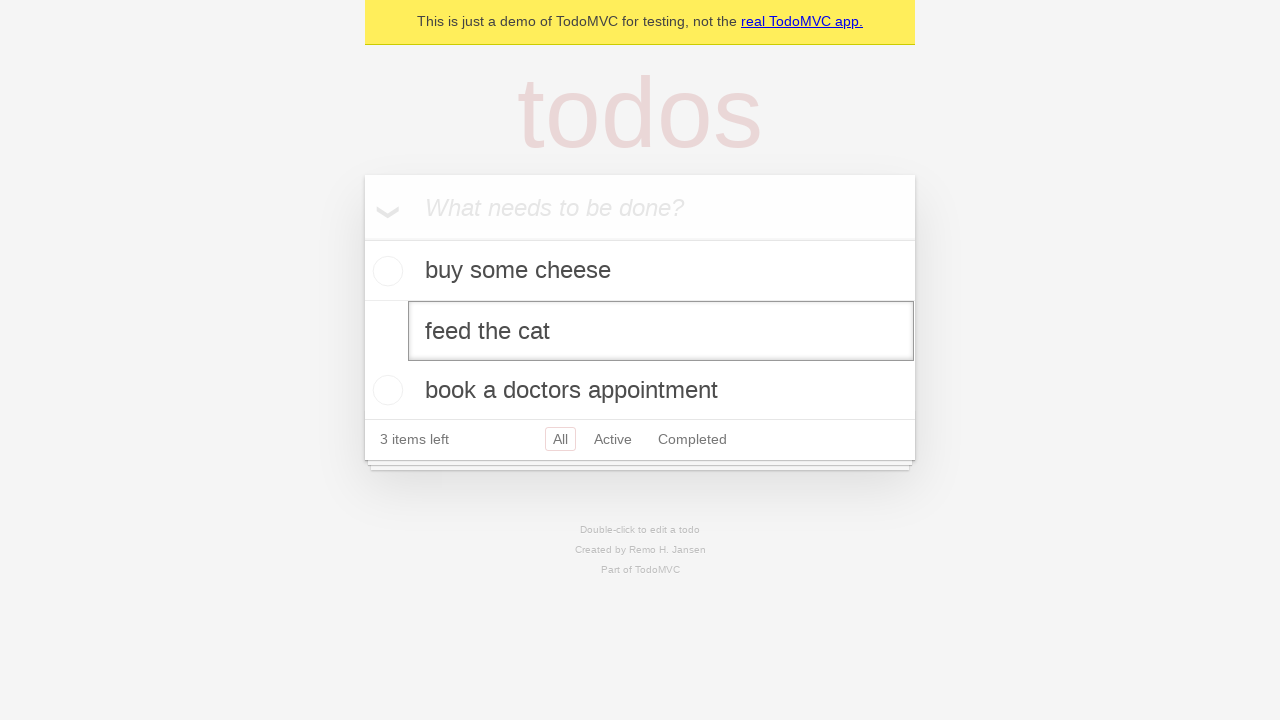

Filled edit textbox with 'buy some sausages' on internal:testid=[data-testid="todo-item"s] >> nth=1 >> internal:role=textbox[nam
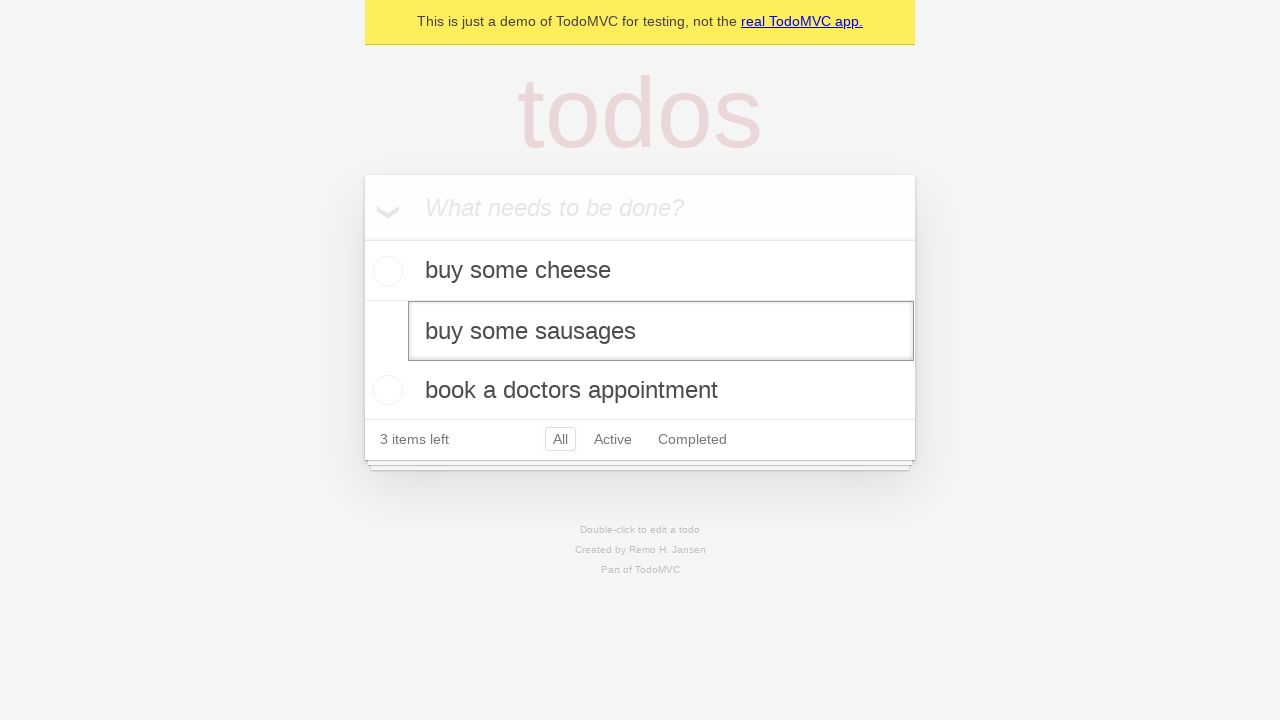

Pressed Escape to cancel edit on internal:testid=[data-testid="todo-item"s] >> nth=1 >> internal:role=textbox[nam
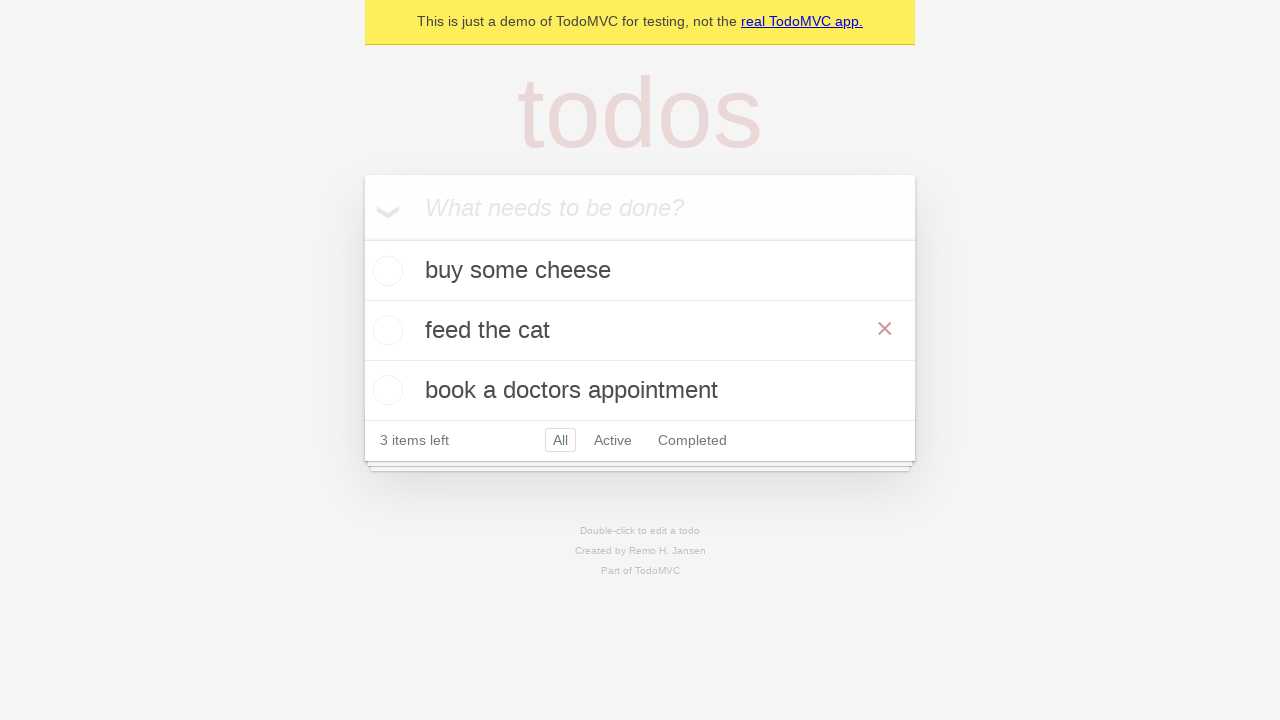

Todo title reverted and edit mode exited
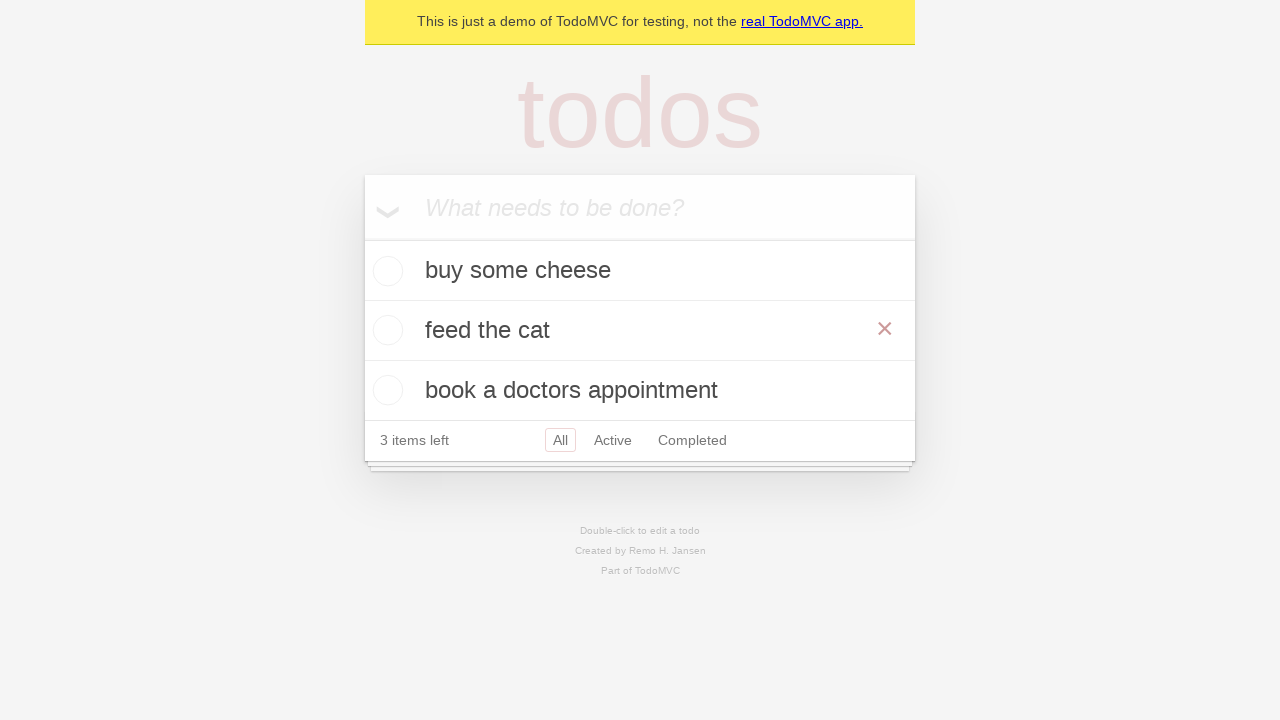

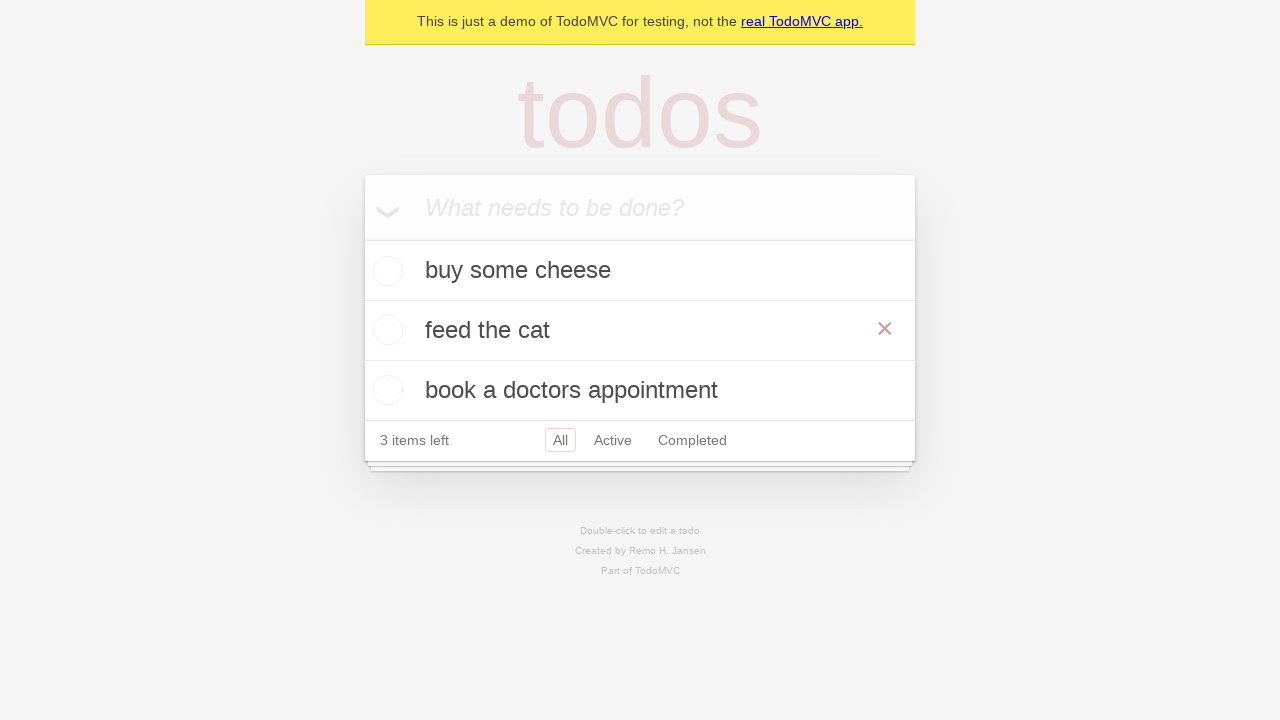